Tests radio button functionality by clicking the 'Yes' radio button using JavaScript execution

Starting URL: https://demoqa.com/radio-button

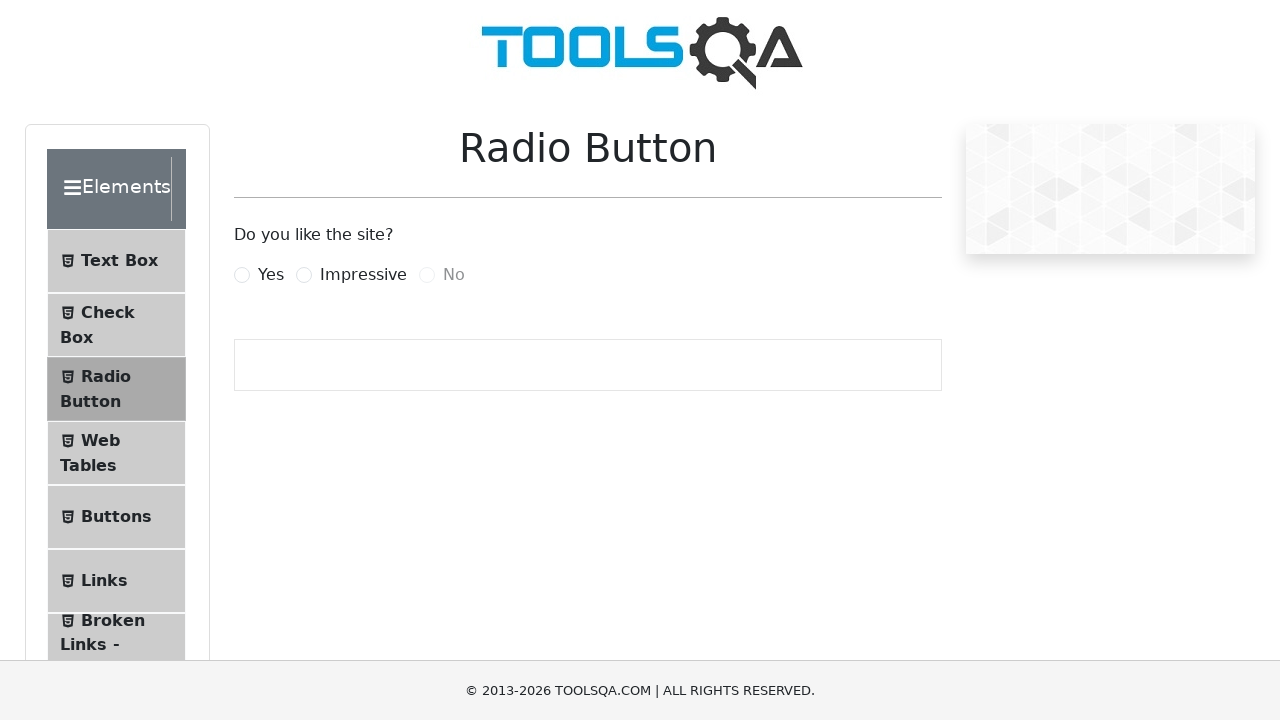

Clicked the 'Yes' radio button using JavaScript execution
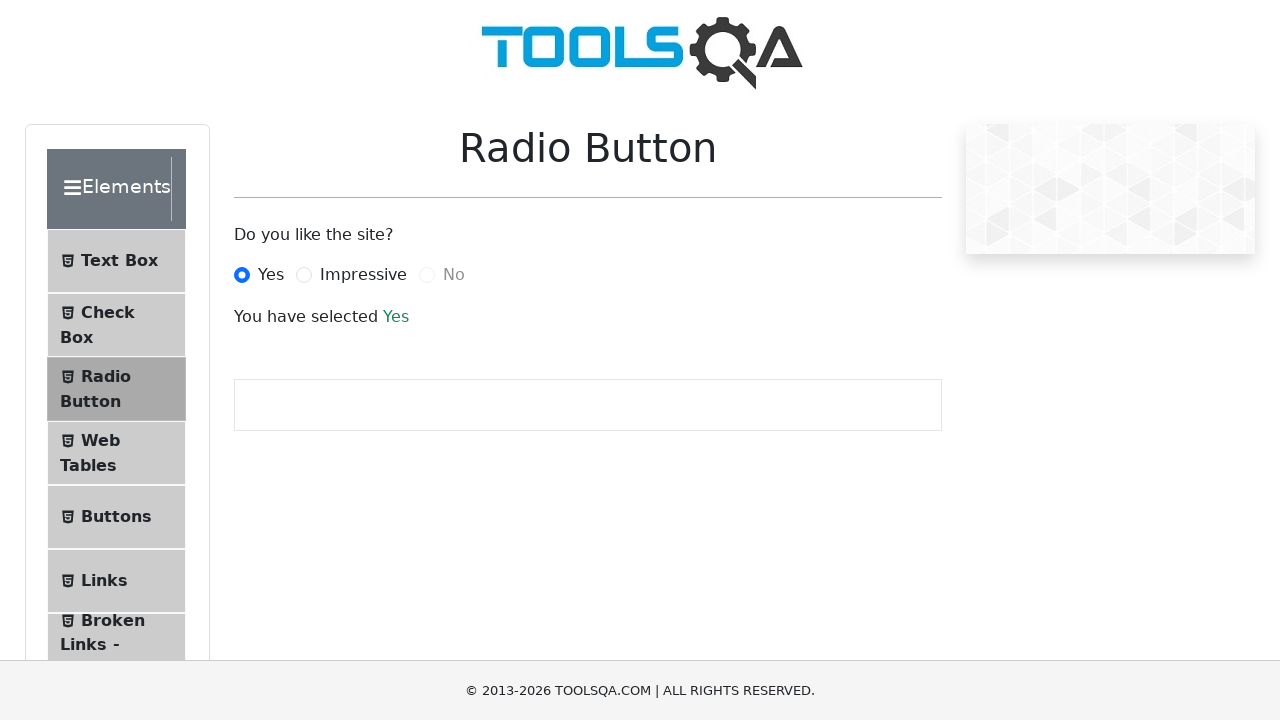

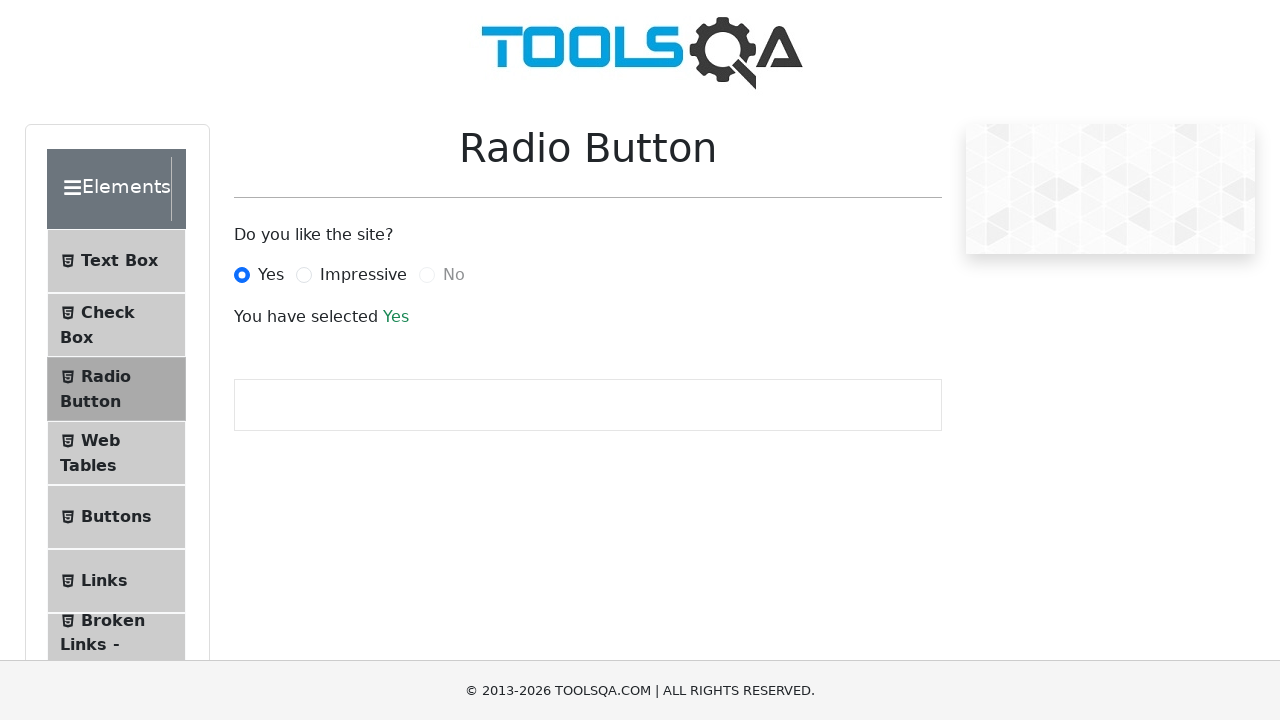